Tests hover functionality by moving the mouse over a "Hover over me" link element on a test blog page

Starting URL: http://only-testing-blog.blogspot.in/

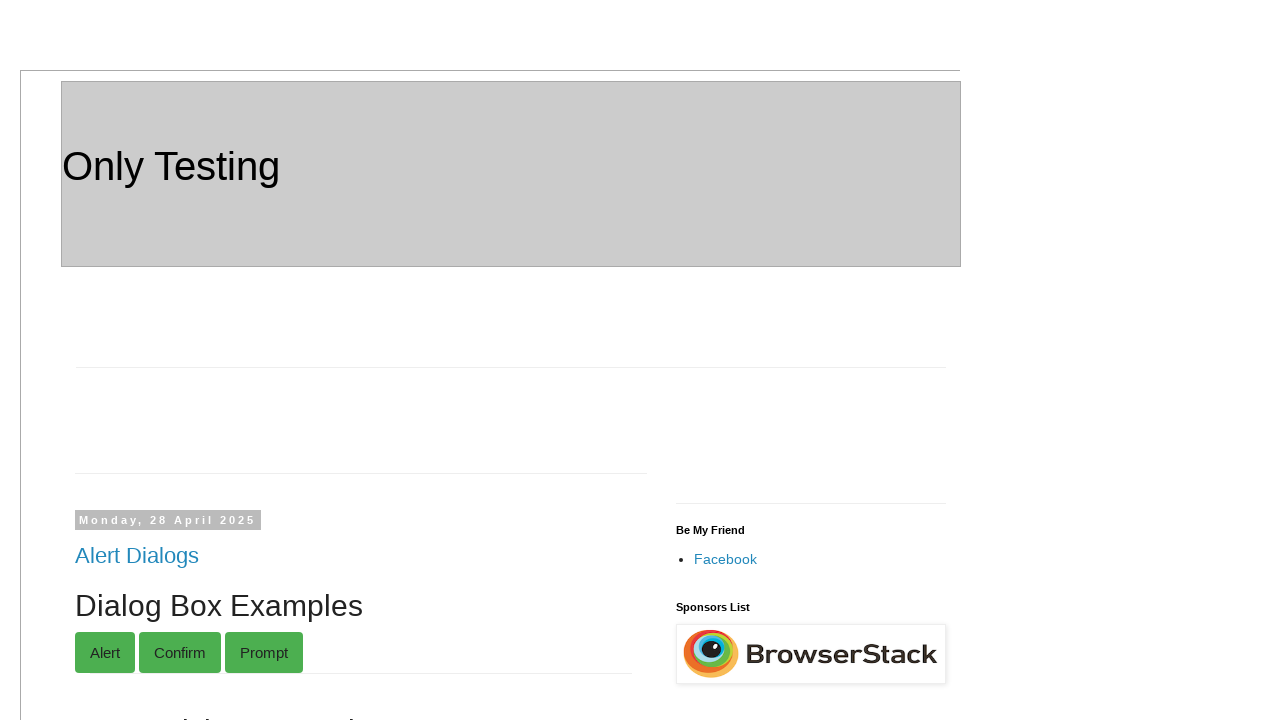

Navigated to the test blog page
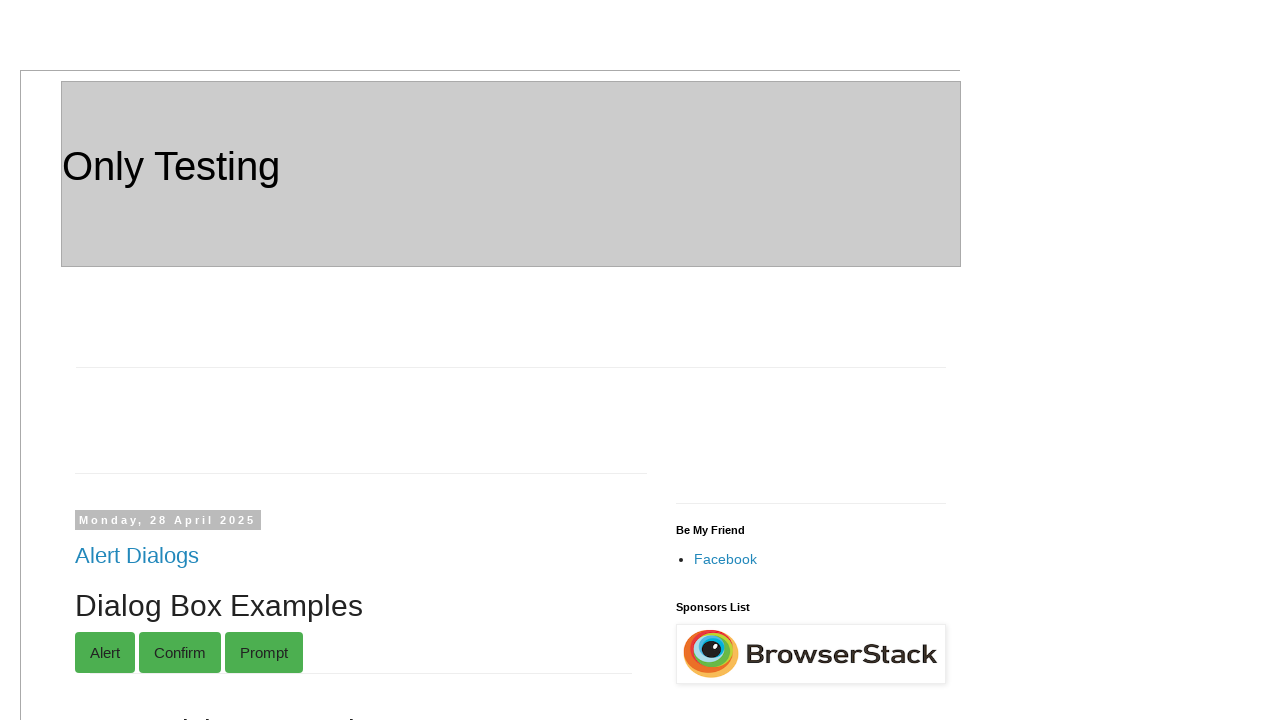

Hovered over the 'Hover over me' link element at (139, 360) on xpath=//a[text()='Hover over me']
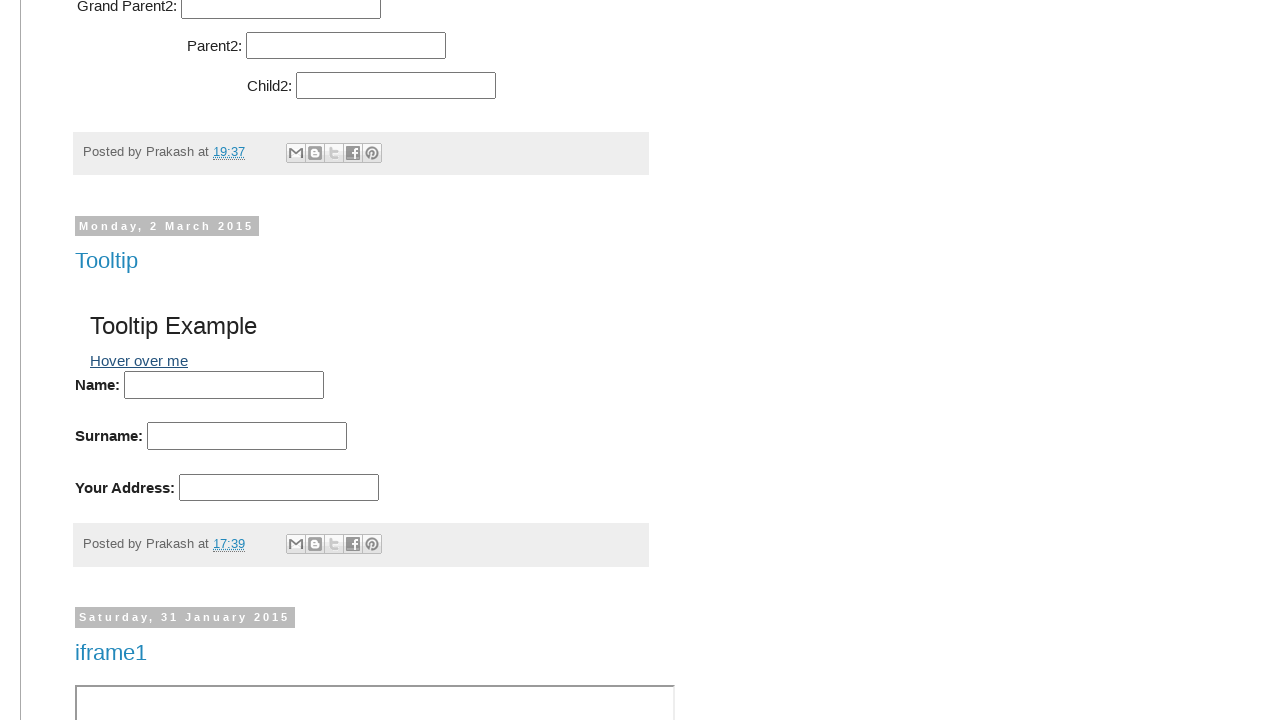

Waited 2 seconds to observe hover effect
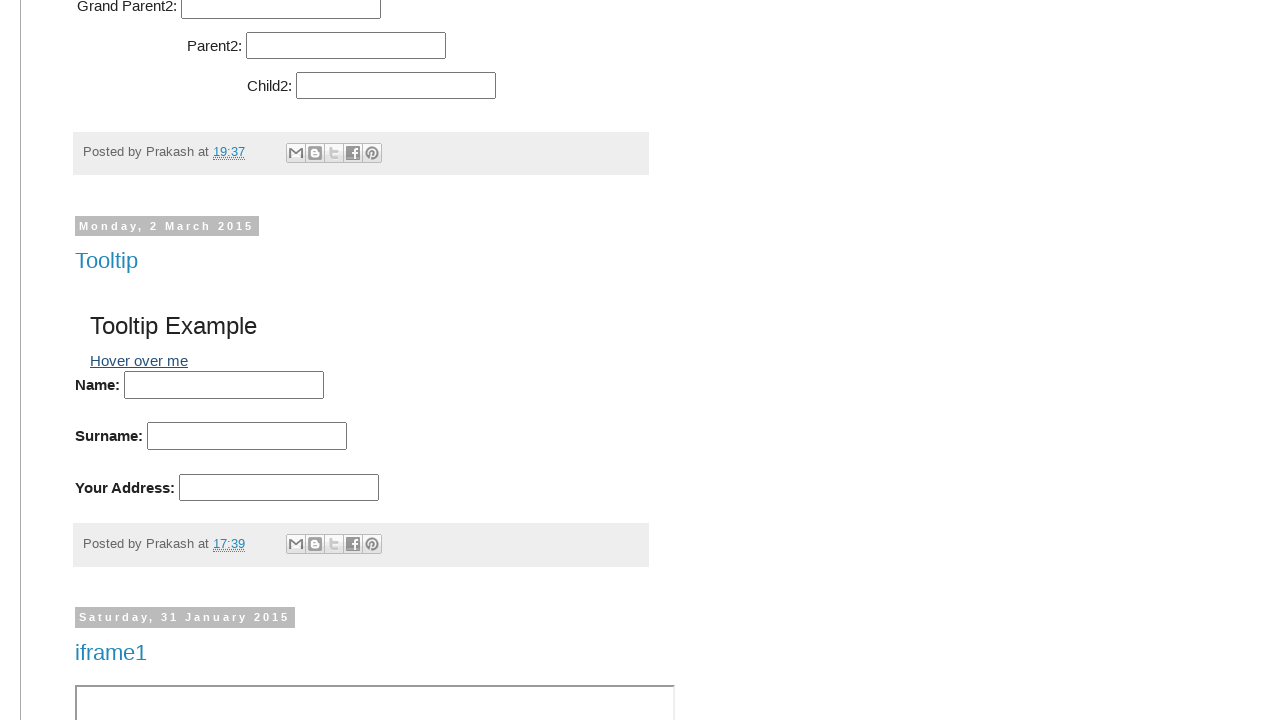

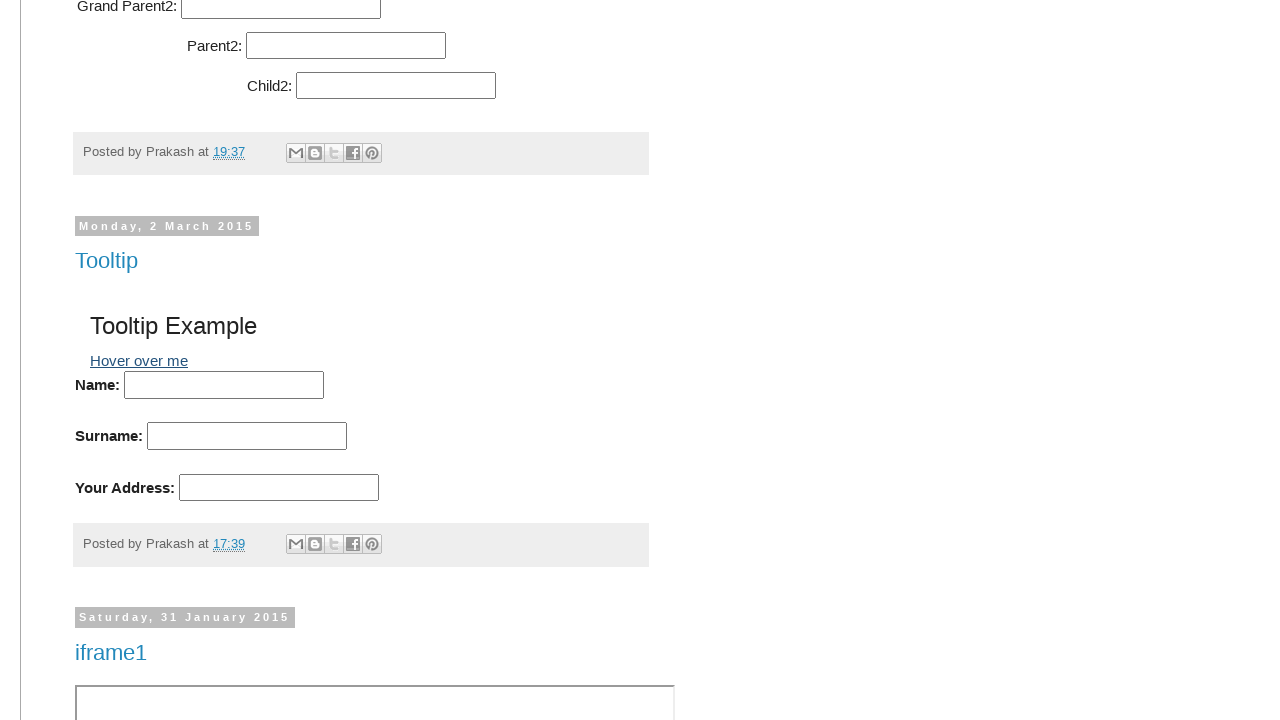